Tests JavaScript alert functionality by clicking a button that should trigger an alert, then attempts to accept the alert to verify JavaScript is enabled/disabled

Starting URL: http://only-testing-blog.blogspot.in/2014/01/textbox.html

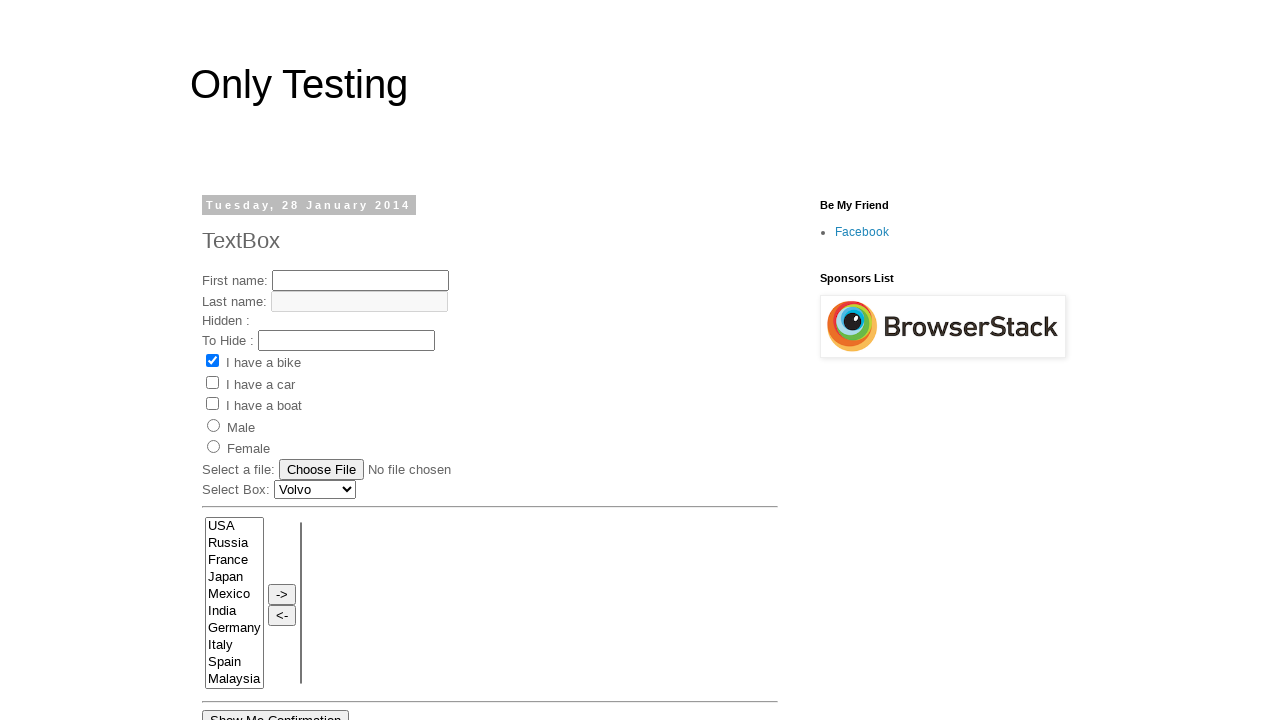

Navigated to JavaScript alert test page
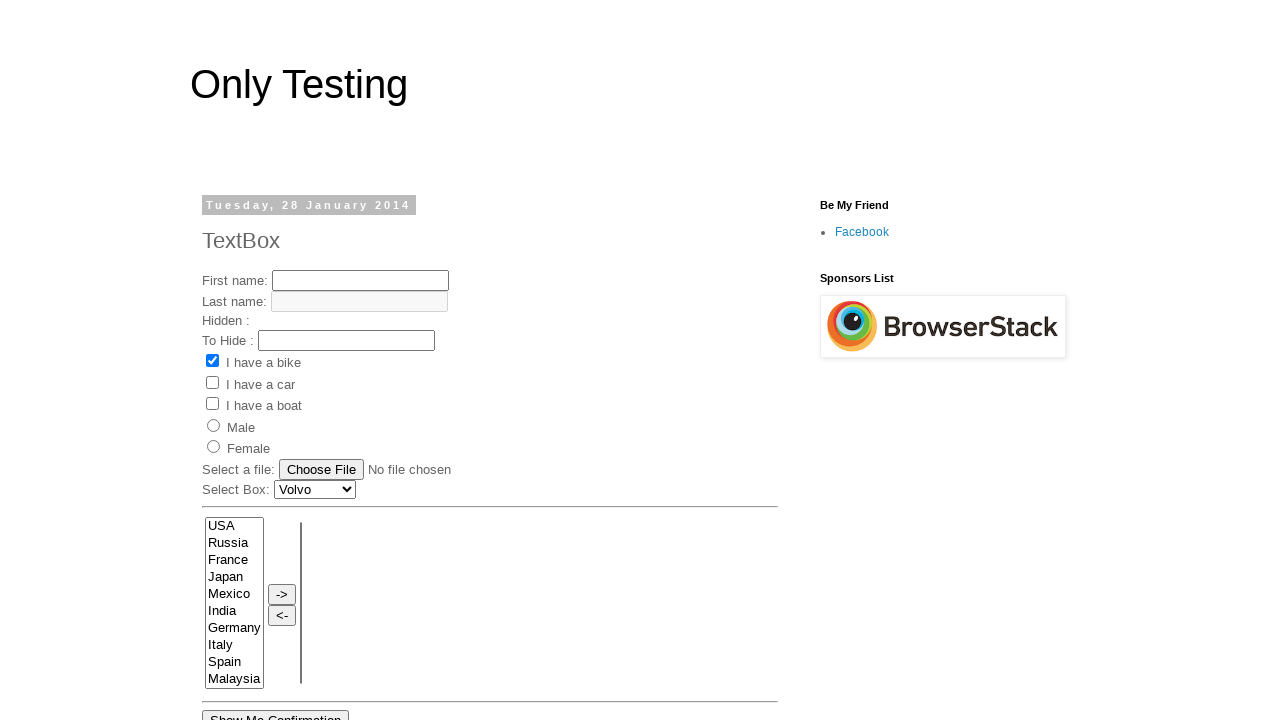

Clicked 'Show Me Alert' button at (252, 360) on input[value='Show Me Alert']
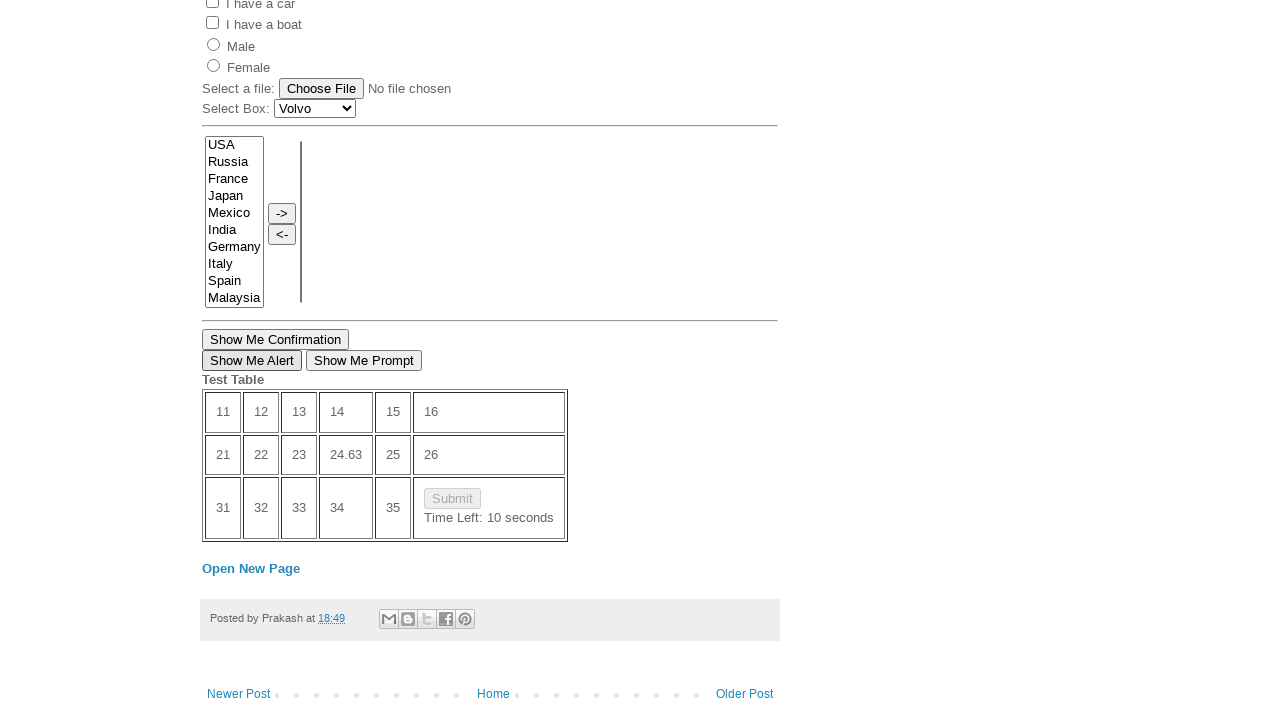

Waited 1 second for alert to appear
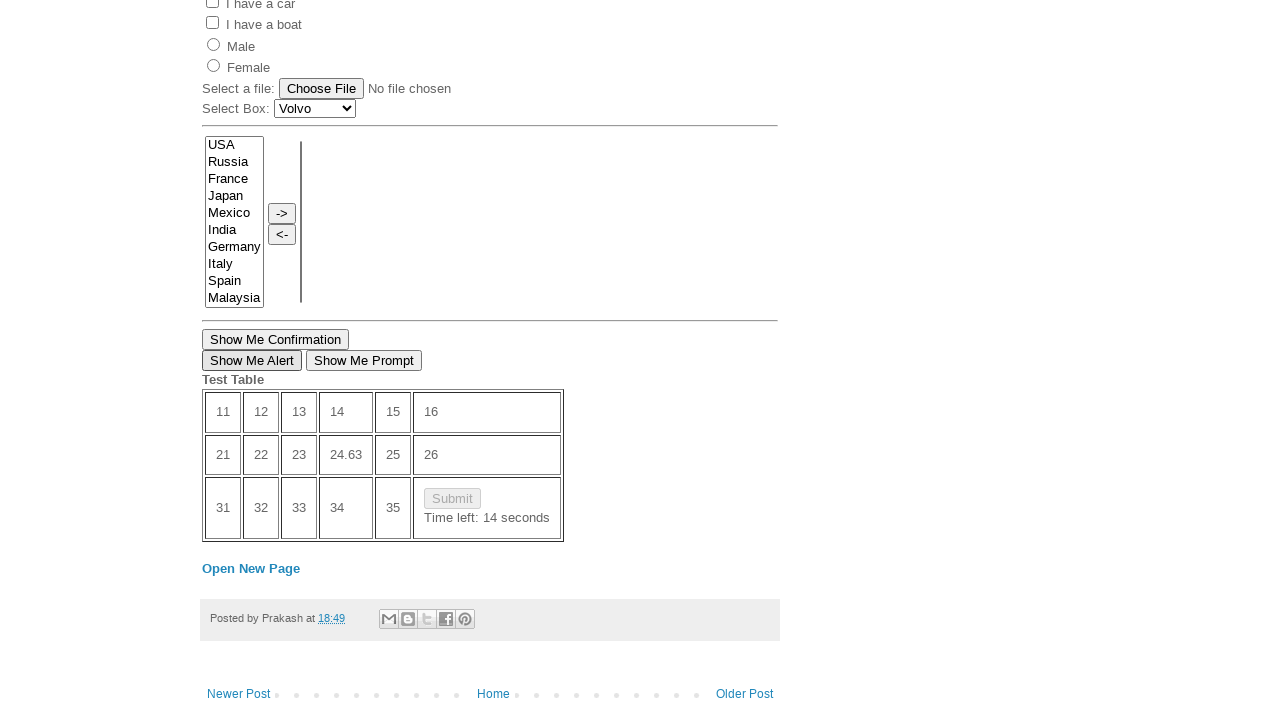

Set up dialog handler to accept alerts
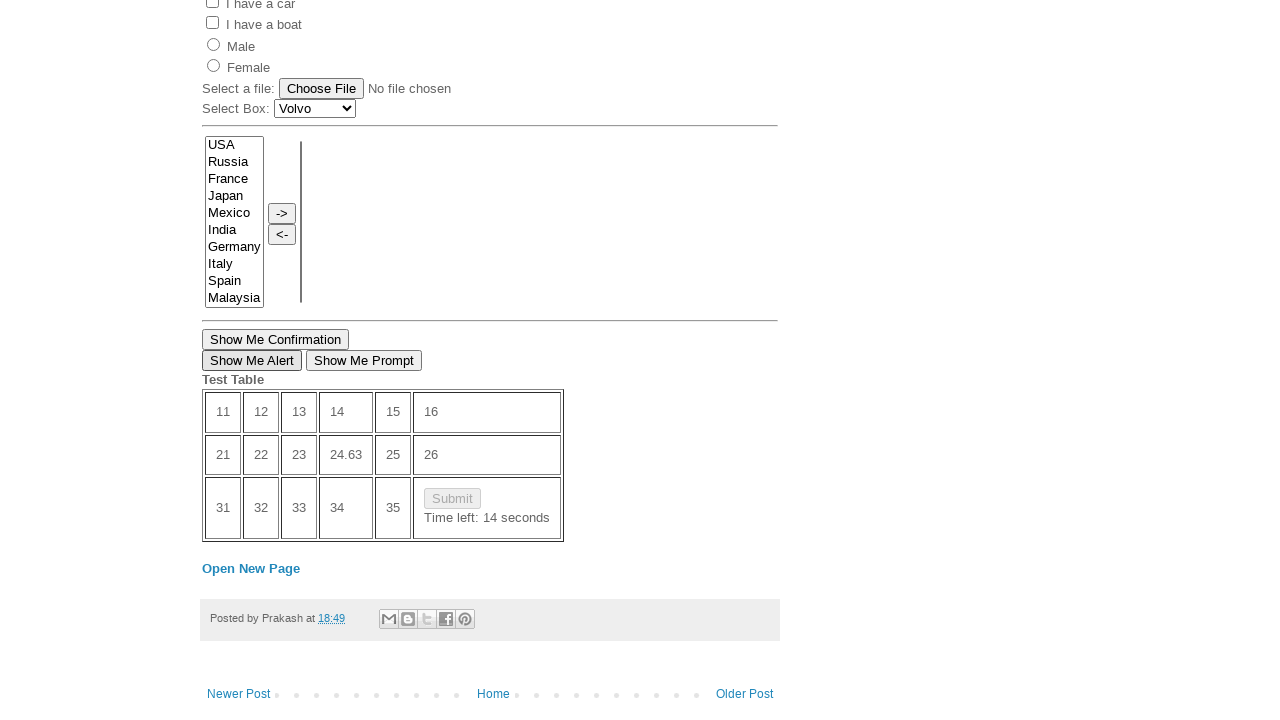

Clicked 'Show Me Alert' button again to trigger dialog at (252, 360) on input[value='Show Me Alert']
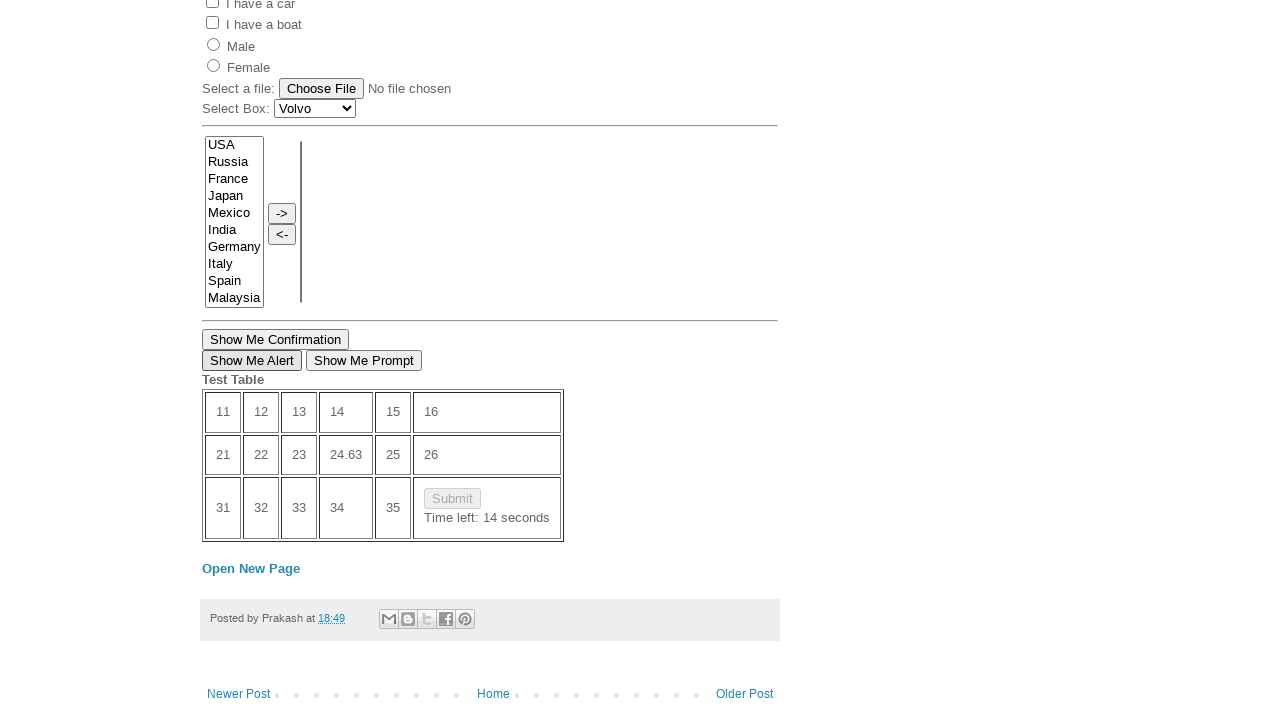

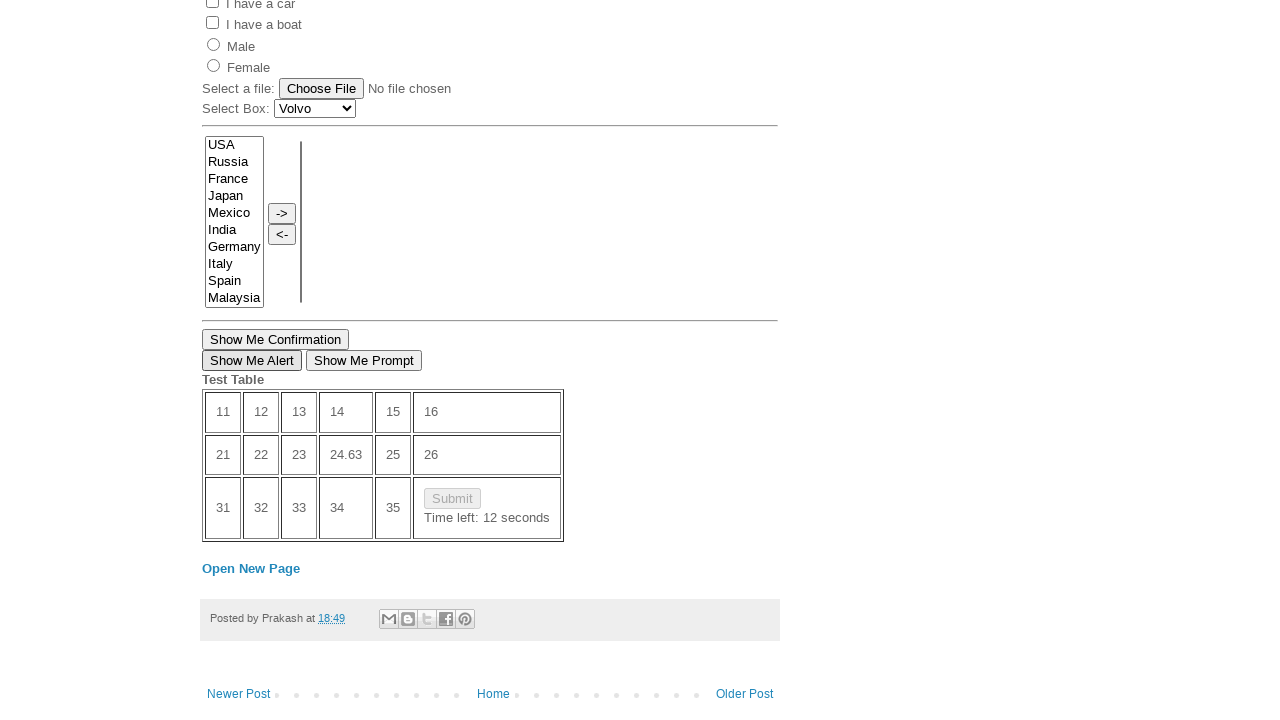